Tests the "Let's Meet" link in the page content section by clicking it

Starting URL: https://timokaalma22.thkit.ee/

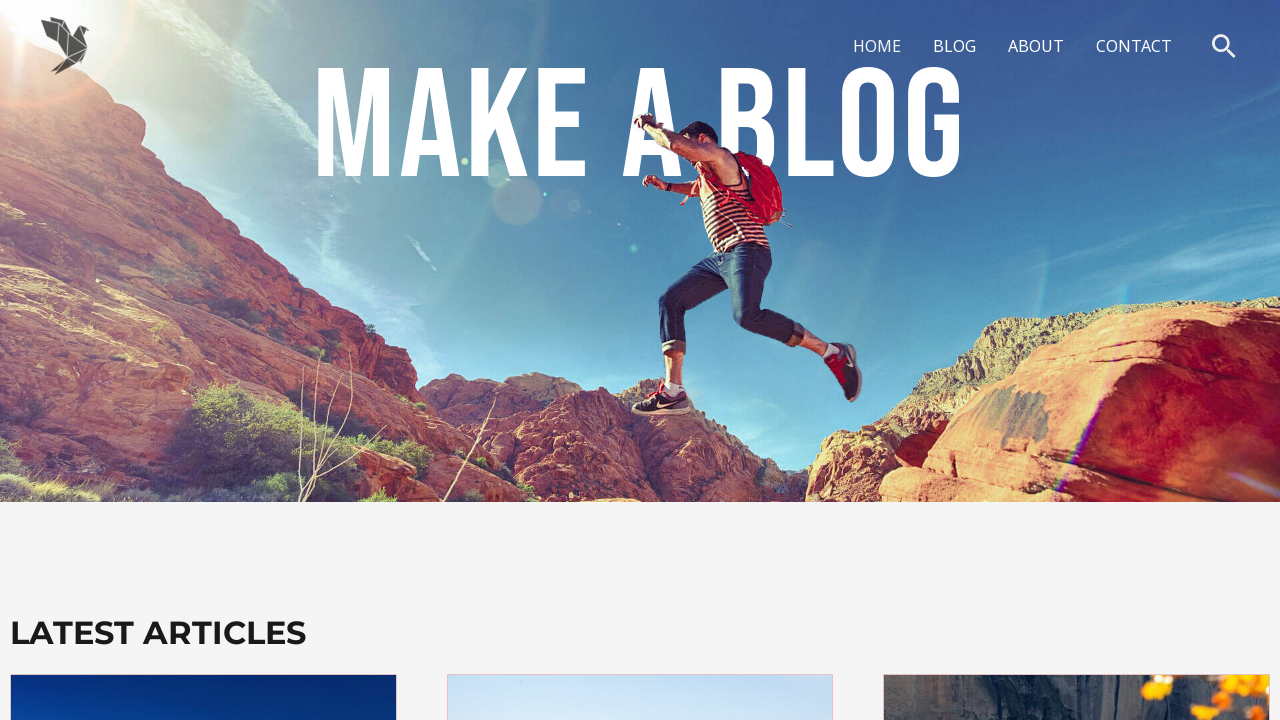

Clicked the 'Let's Meet' link in the page content section at (762, 360) on #post-540 div div section:nth-child(3) div:nth-child(2) div div div:nth-child(4)
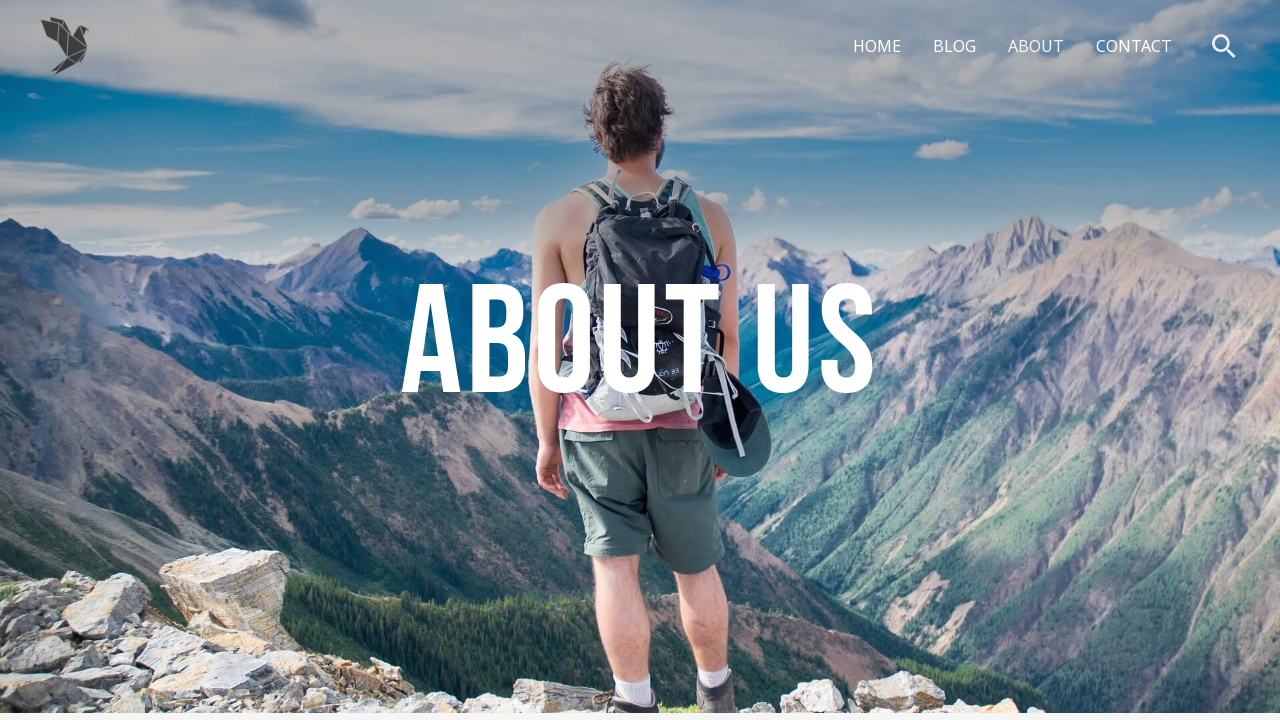

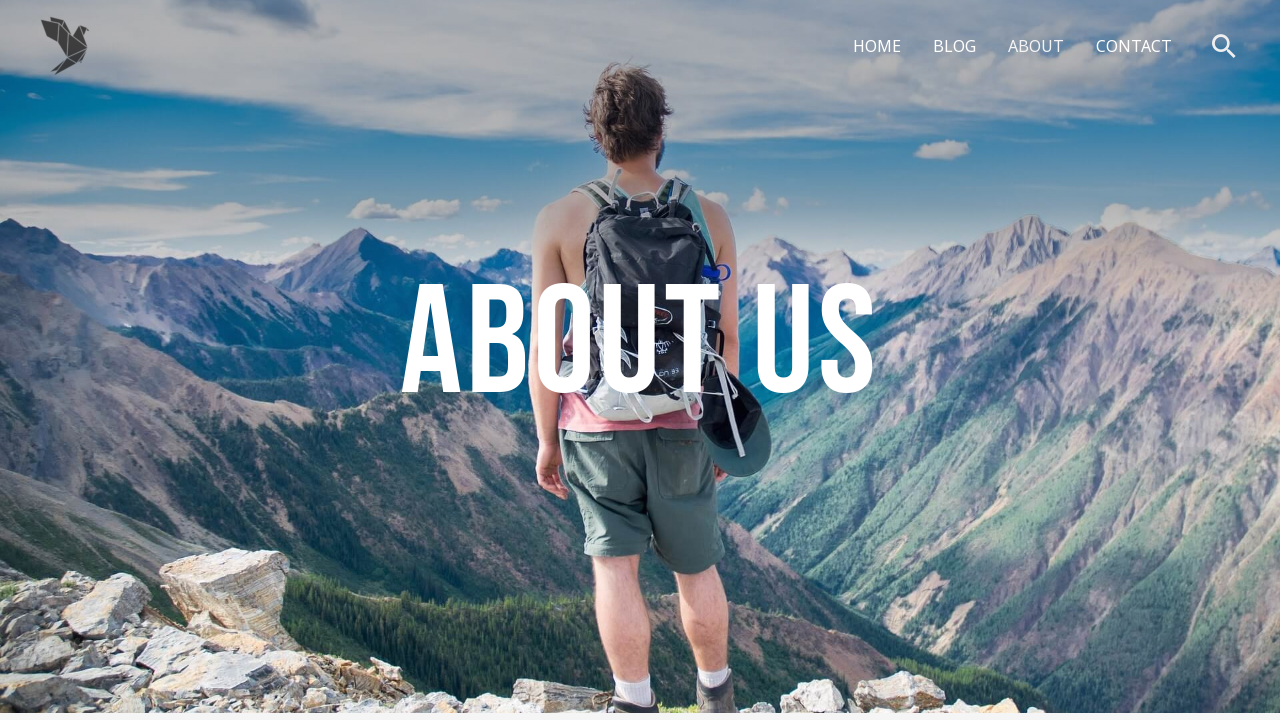